Tests that the Clear completed button displays the correct text when items are completed.

Starting URL: https://demo.playwright.dev/todomvc

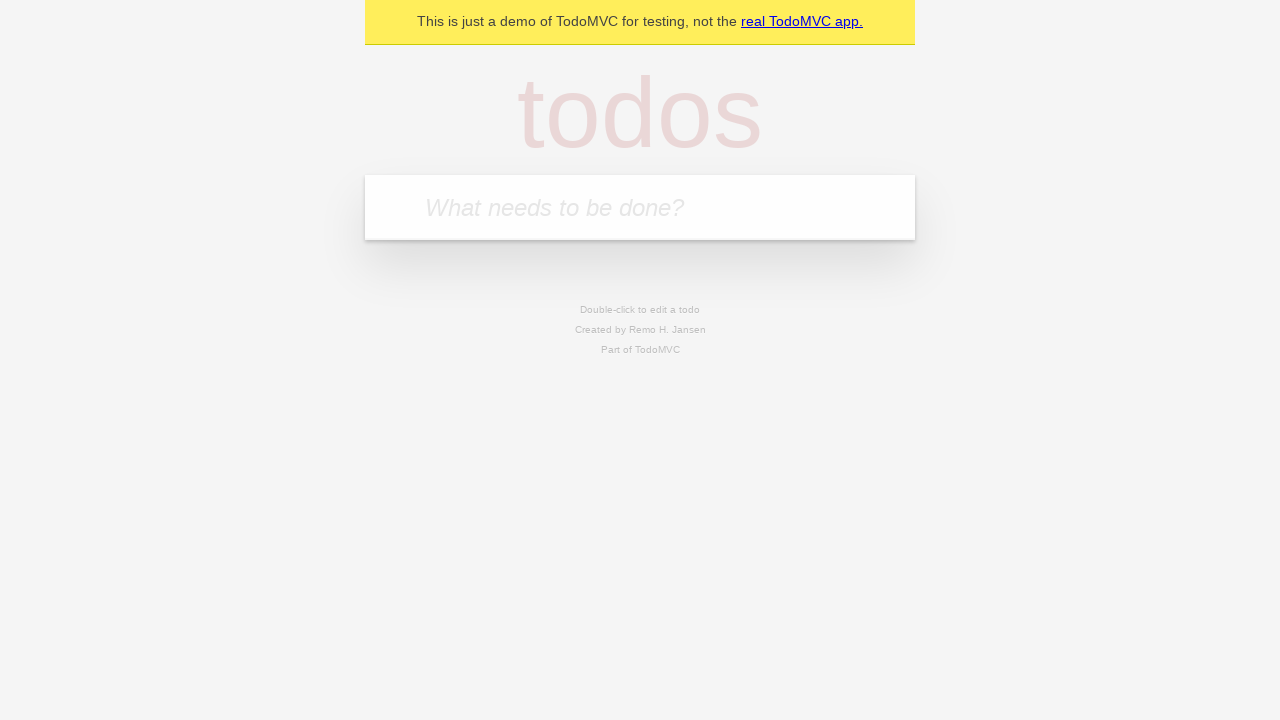

Filled todo input with 'buy some cheese' on internal:attr=[placeholder="What needs to be done?"i]
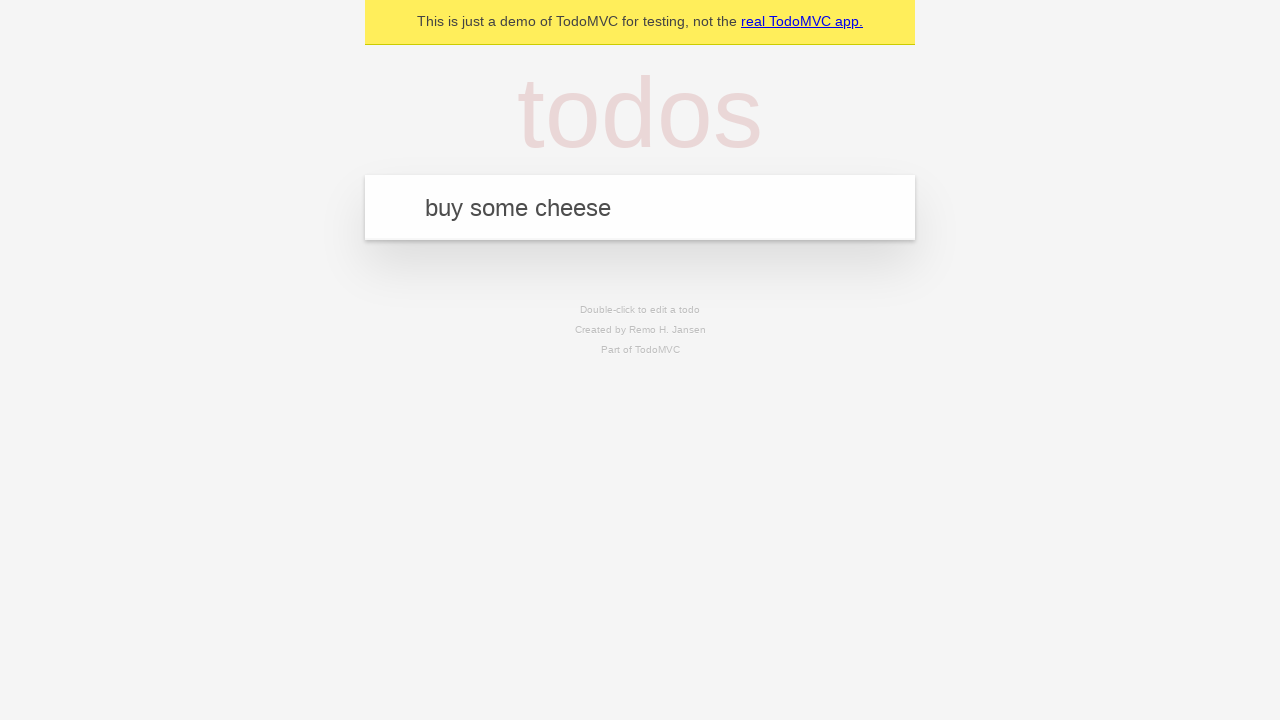

Pressed Enter to add first todo on internal:attr=[placeholder="What needs to be done?"i]
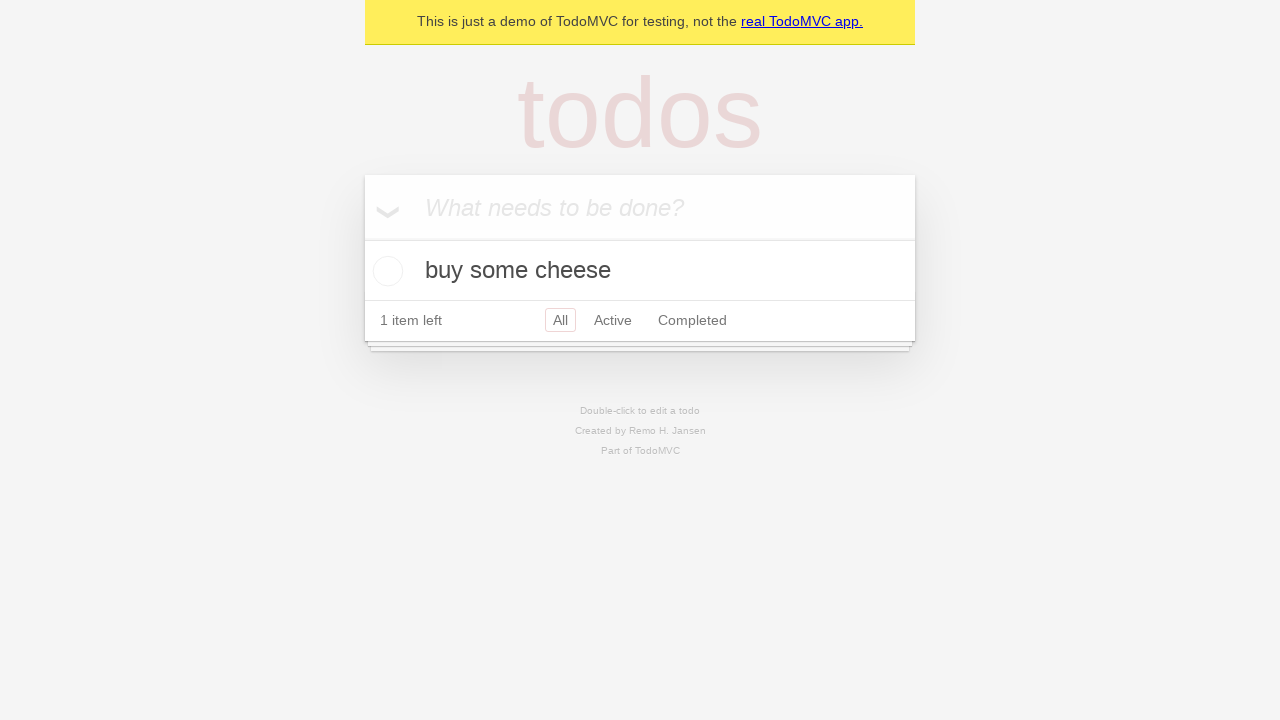

Filled todo input with 'feed the cat' on internal:attr=[placeholder="What needs to be done?"i]
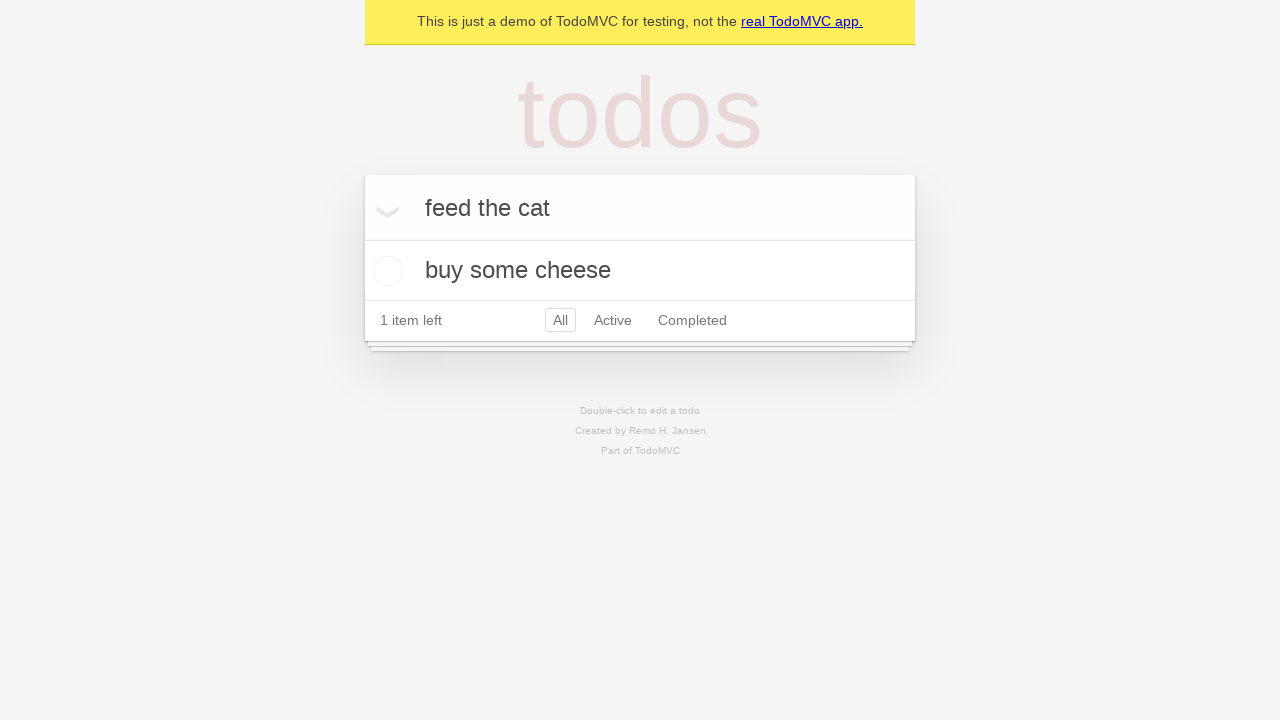

Pressed Enter to add second todo on internal:attr=[placeholder="What needs to be done?"i]
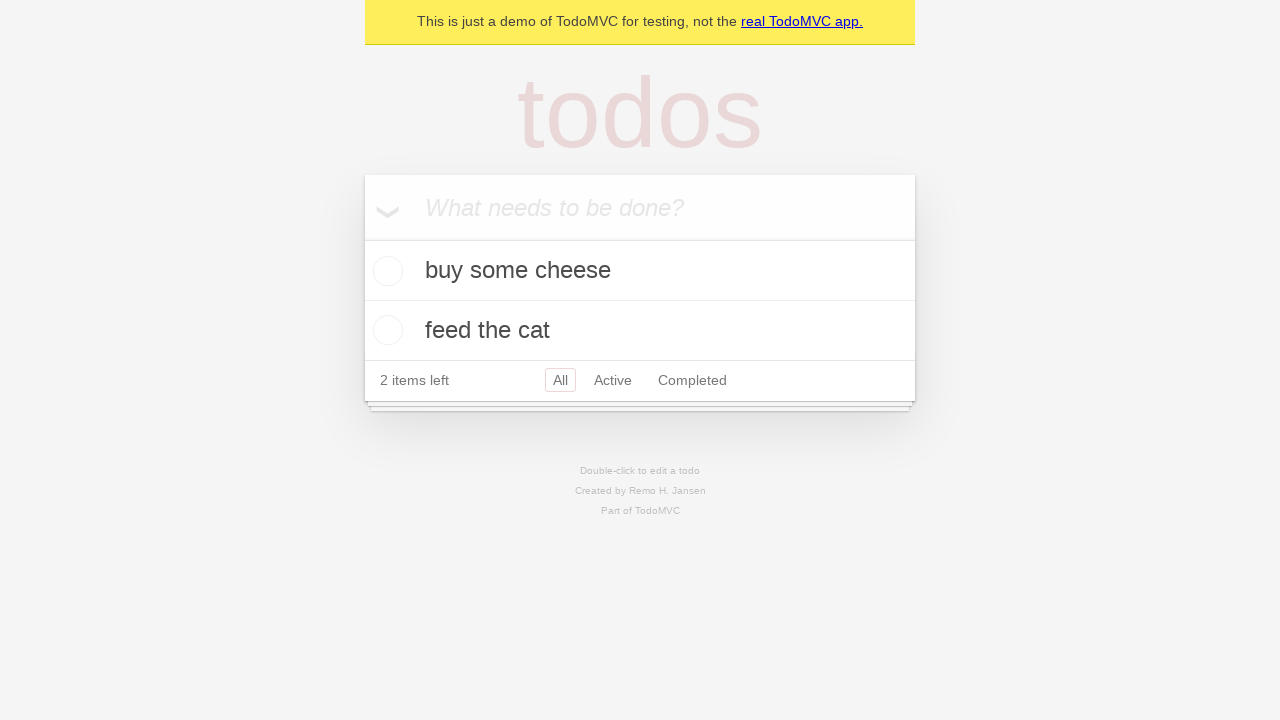

Filled todo input with 'book a doctors appointment' on internal:attr=[placeholder="What needs to be done?"i]
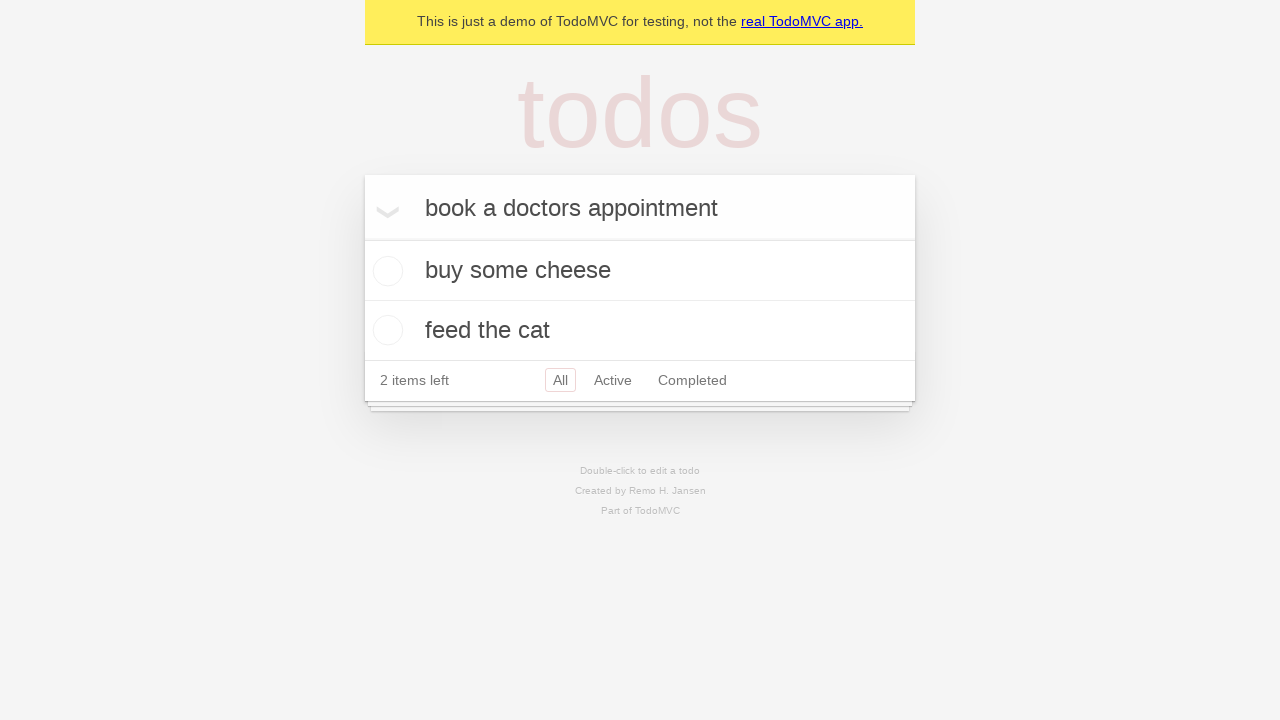

Pressed Enter to add third todo on internal:attr=[placeholder="What needs to be done?"i]
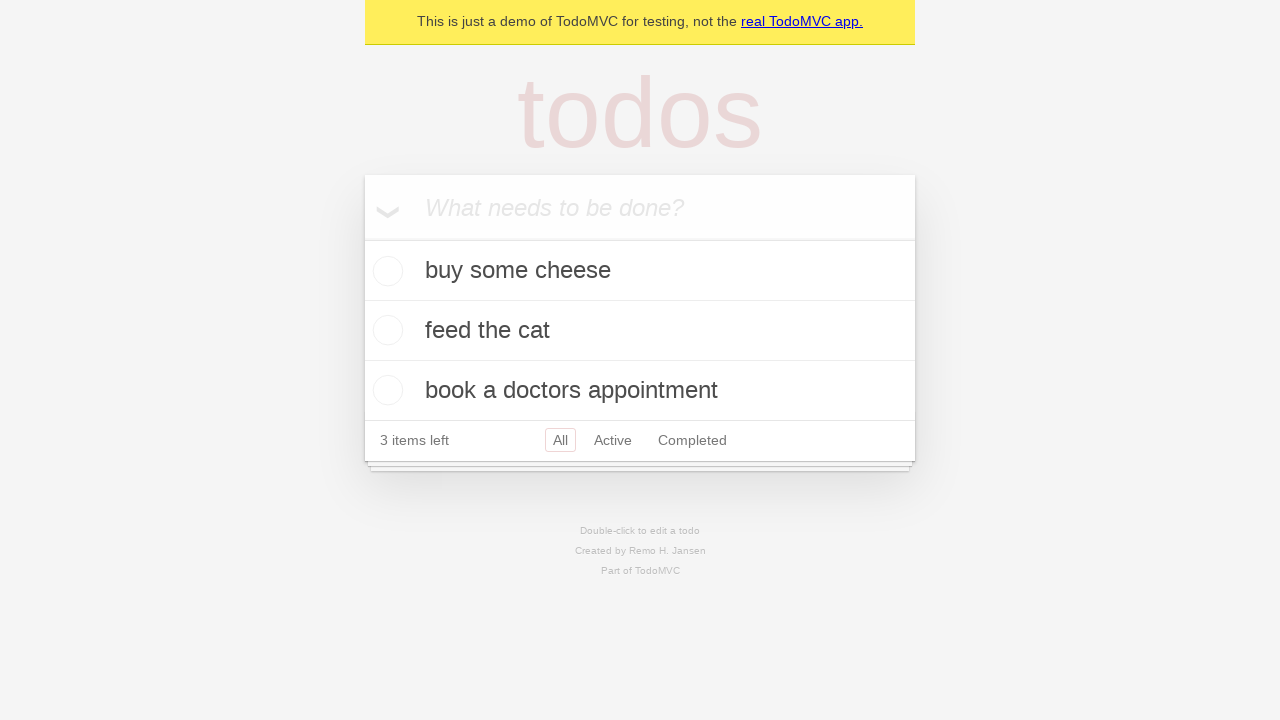

Checked the first todo item at (385, 271) on .todo-list li .toggle >> nth=0
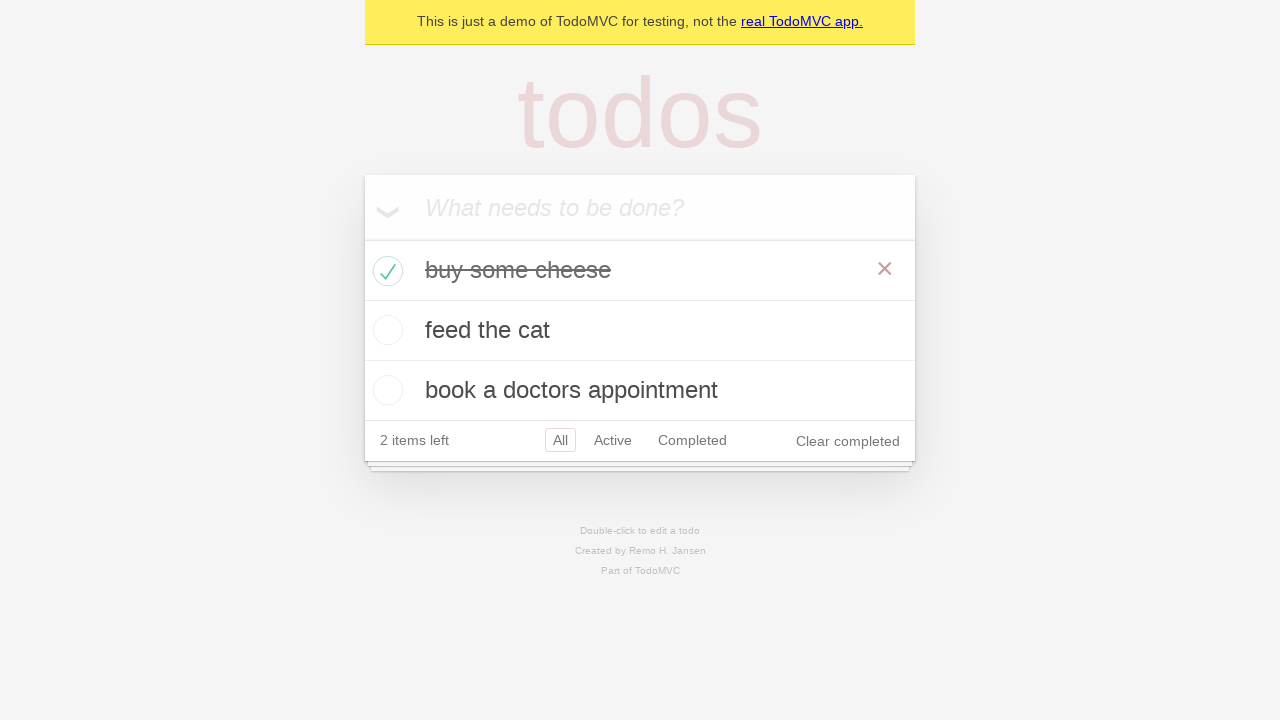

Clear completed button appeared
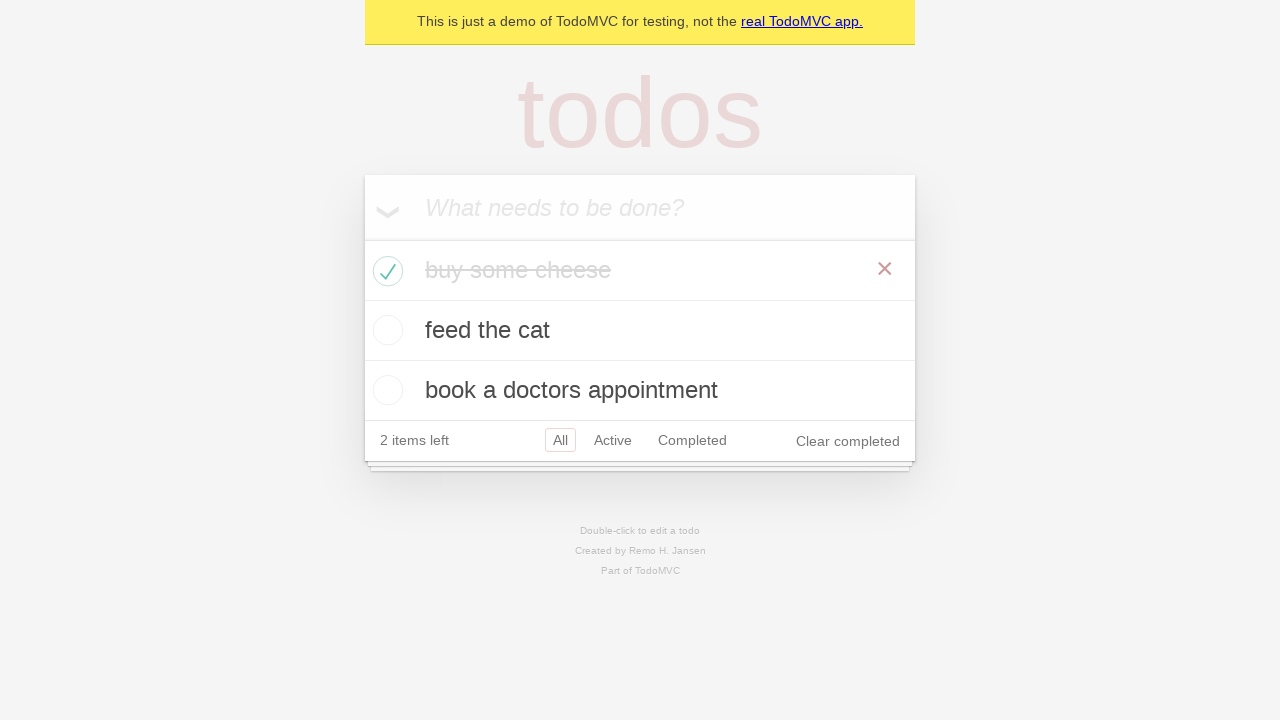

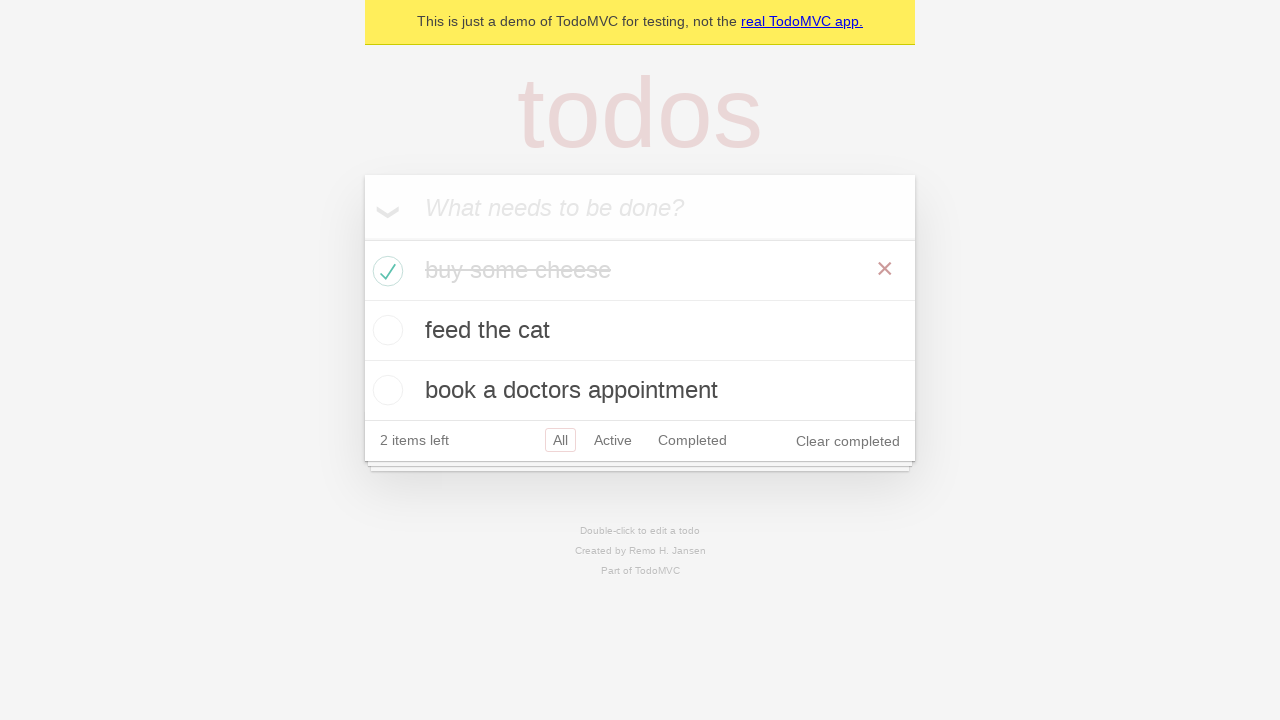